Tests keyboard input functionality by clicking on a name field, entering text, and clicking a button on a form testing page

Starting URL: https://formy-project.herokuapp.com/keypress

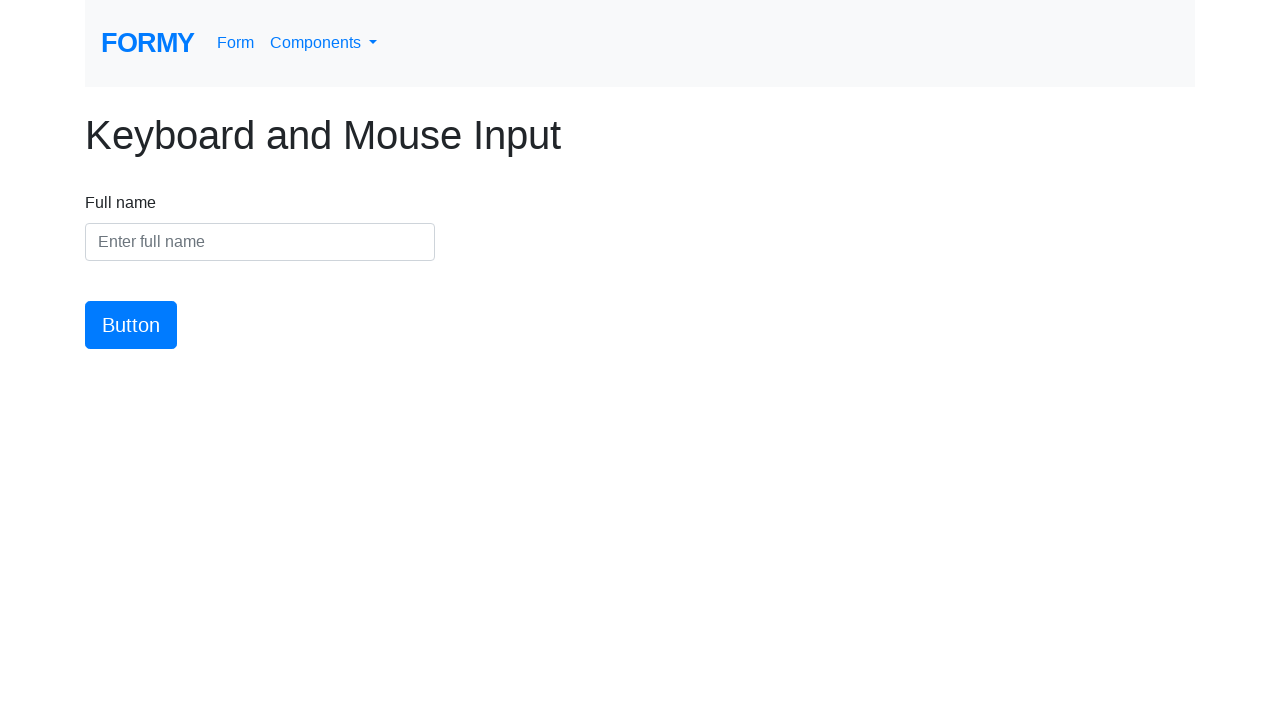

Clicked on the name input field at (260, 242) on #name
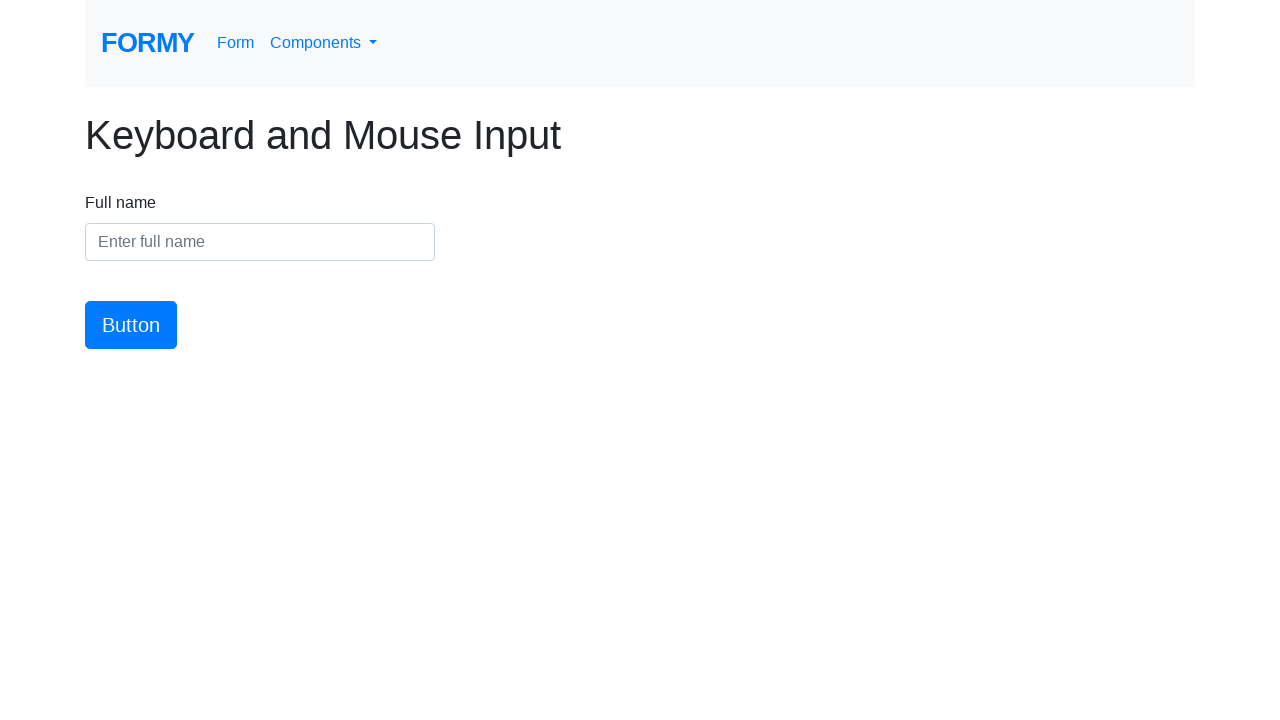

Entered 'Filip Zilka' in the name field on #name
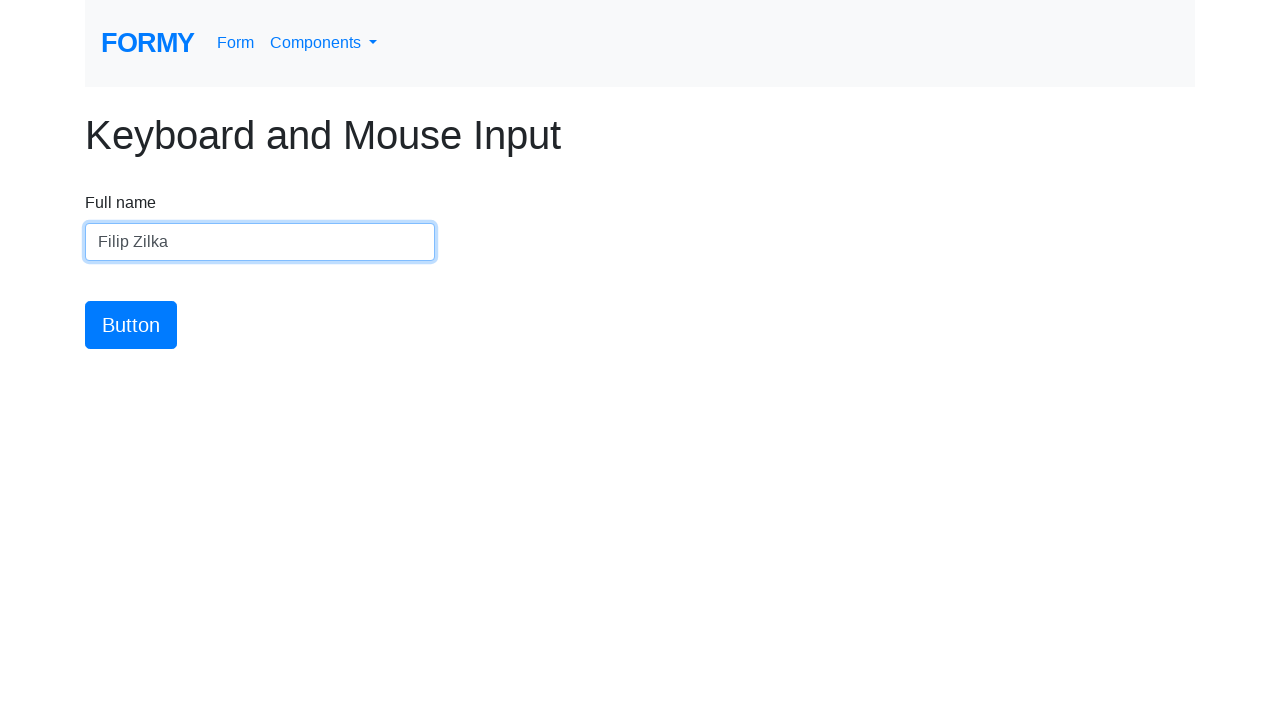

Clicked the submit button at (131, 325) on #button
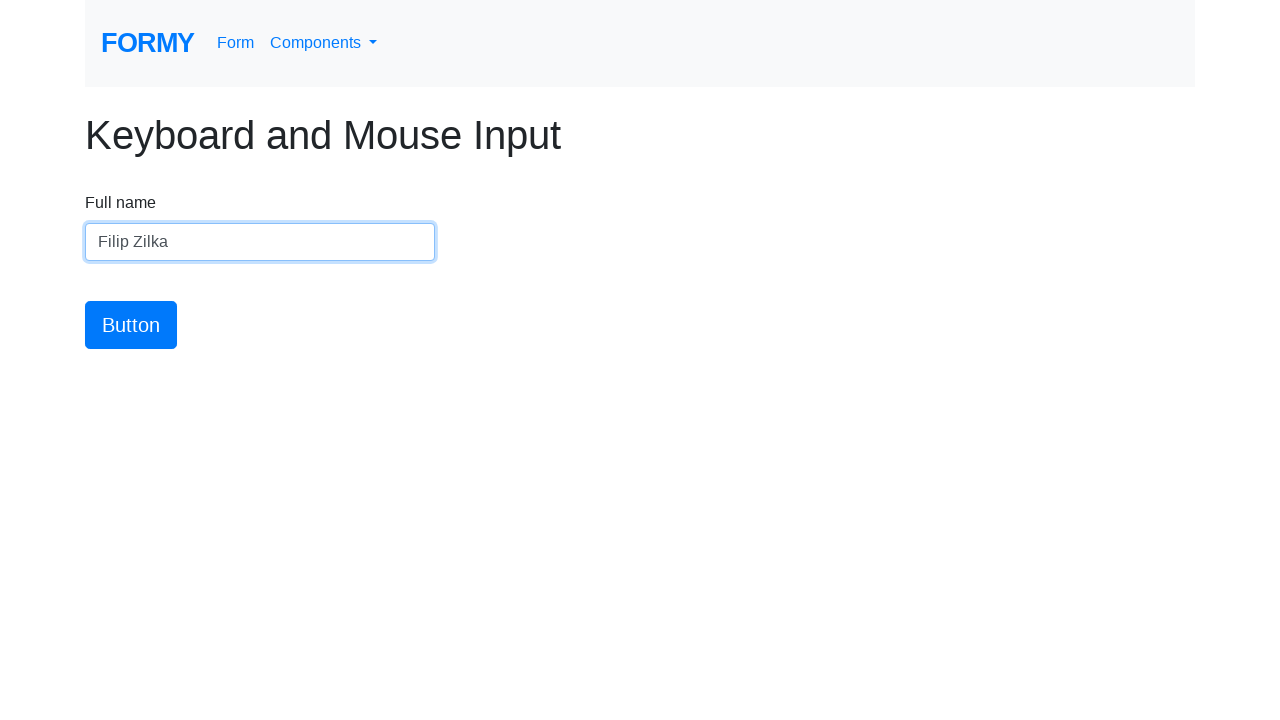

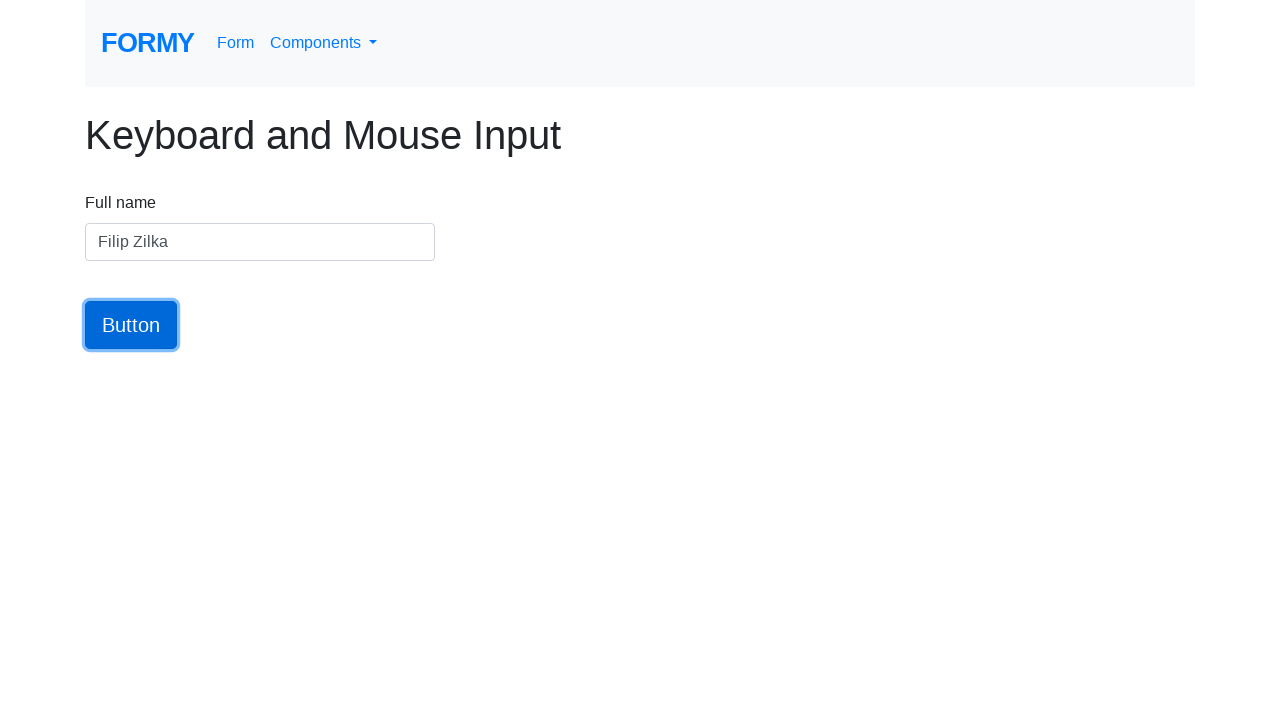